Tests an e-commerce shopping flow by adding specific vegetables (Cucumber, Brocolli, Beetroot) to the cart, proceeding to checkout, applying a promo code, and verifying the promo is applied.

Starting URL: https://rahulshettyacademy.com/seleniumPractise/

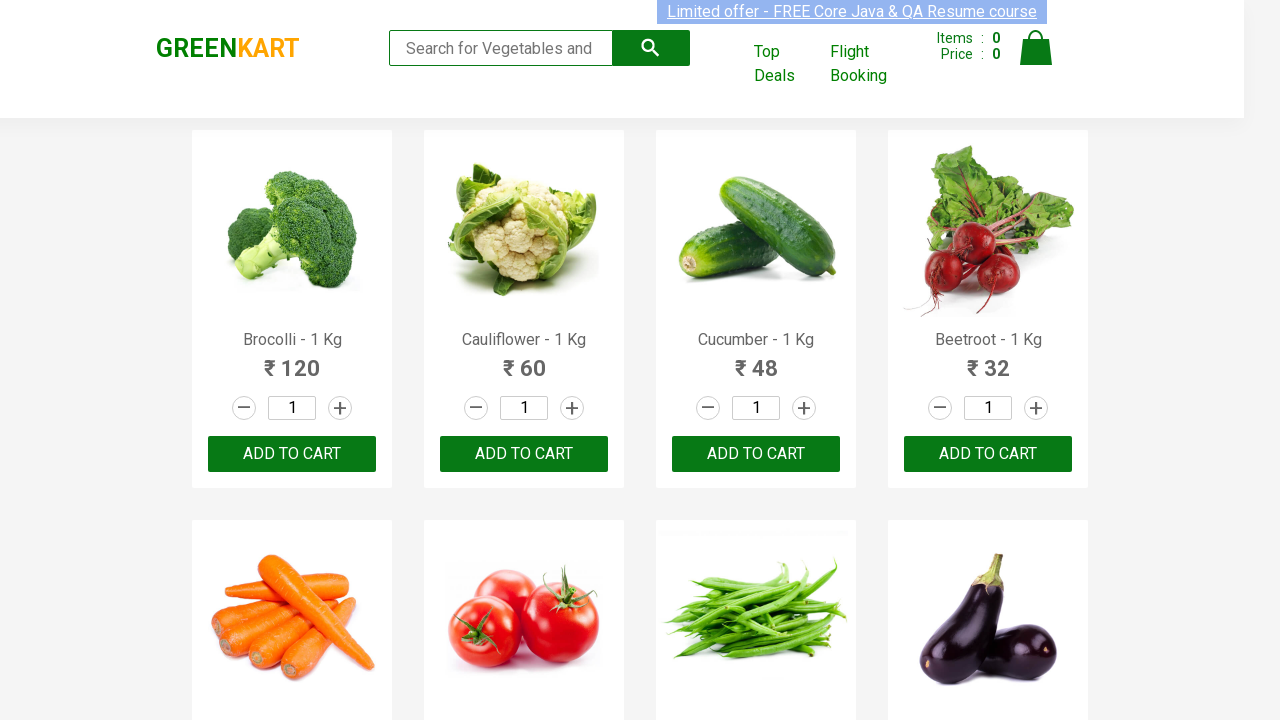

Waited for product names to load
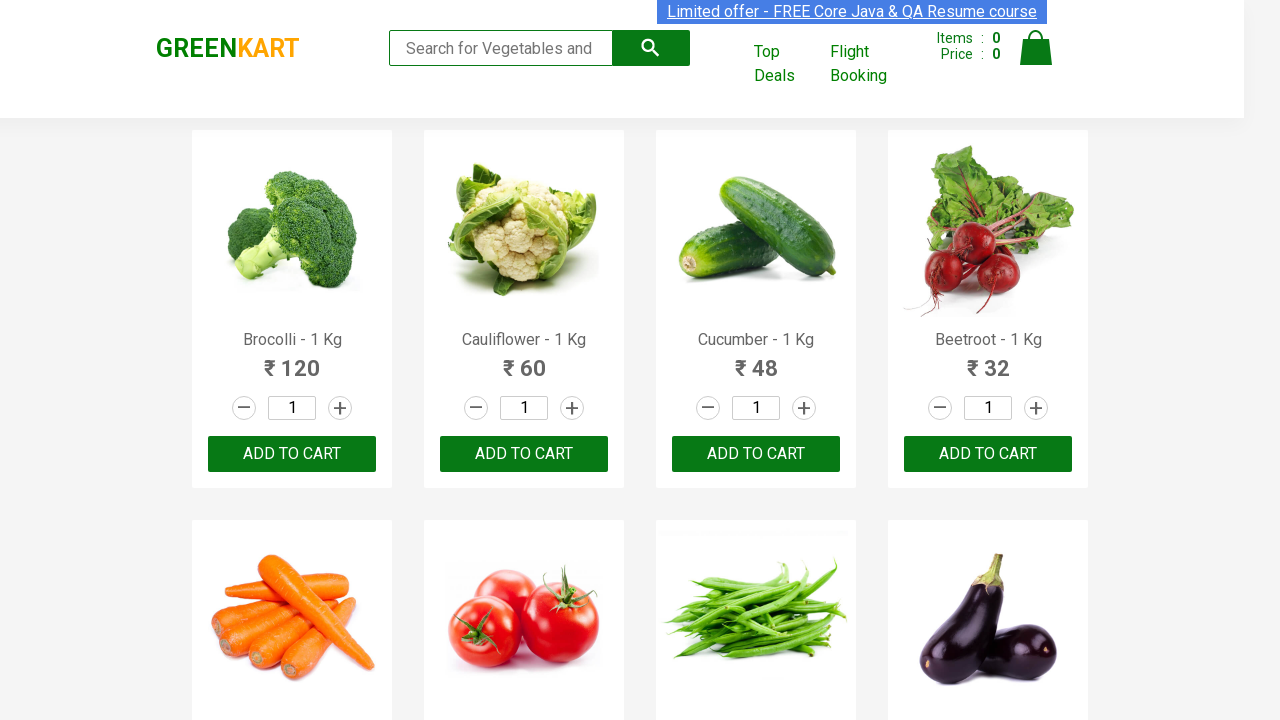

Retrieved all product elements from the page
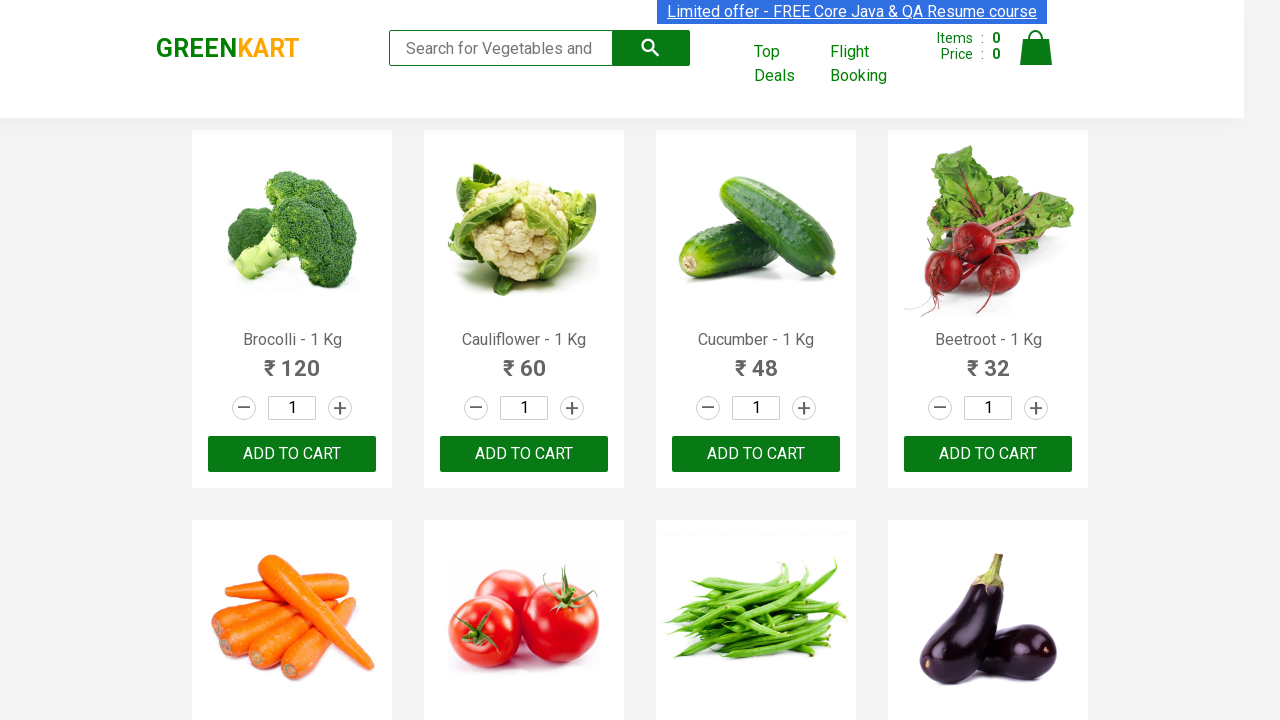

Added Brocolli to cart (item 1 of 3) at (292, 454) on xpath=//div[@class='product-action']/button >> nth=0
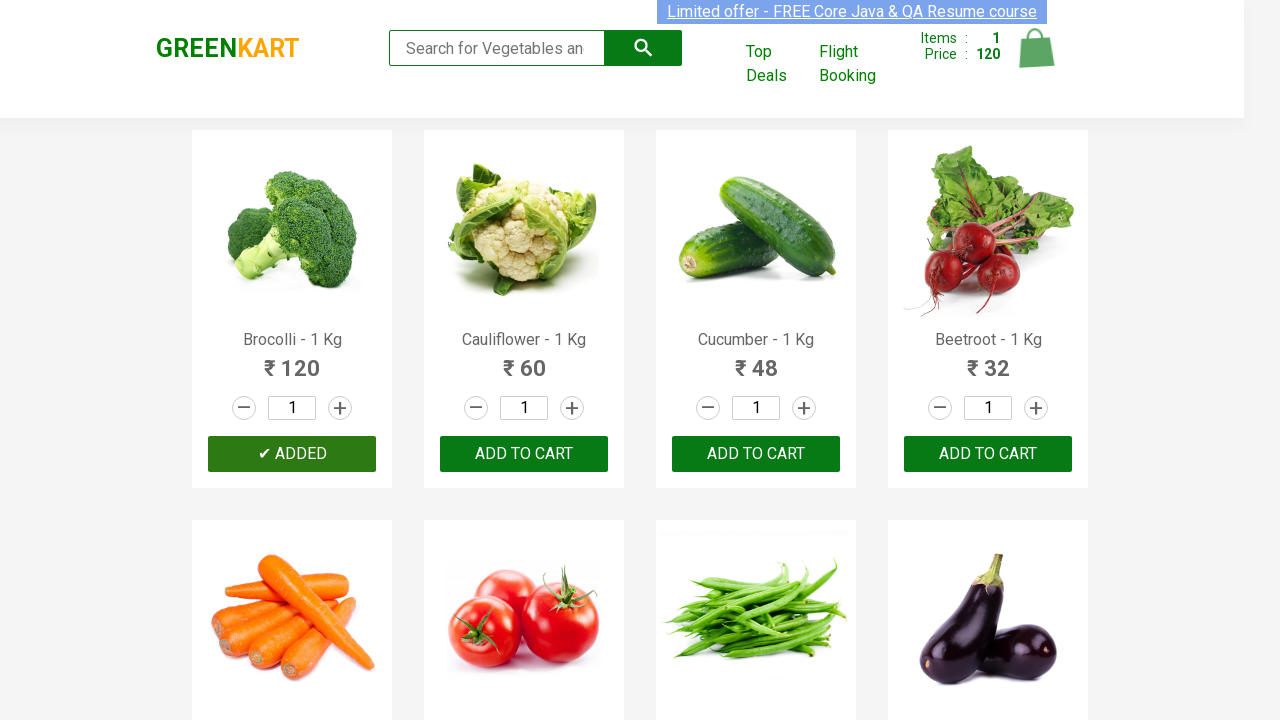

Added Cucumber to cart (item 2 of 3) at (756, 454) on xpath=//div[@class='product-action']/button >> nth=2
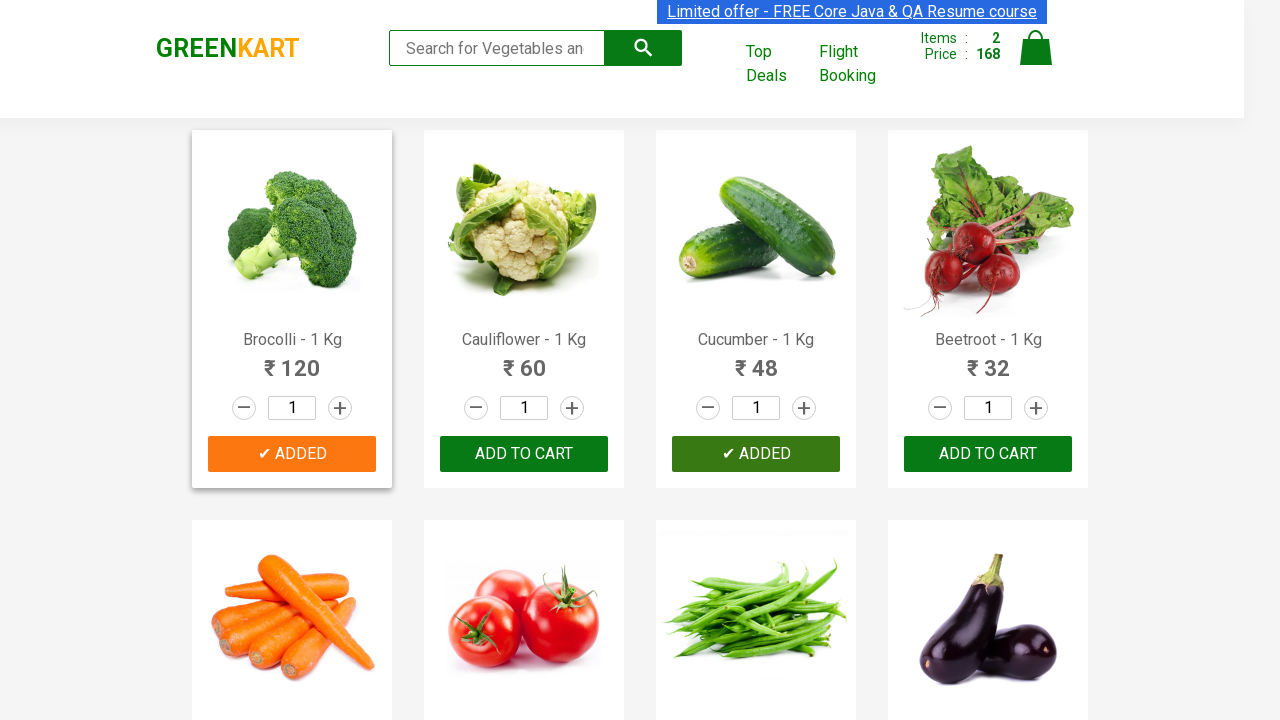

Added Beetroot to cart (item 3 of 3) at (988, 454) on xpath=//div[@class='product-action']/button >> nth=3
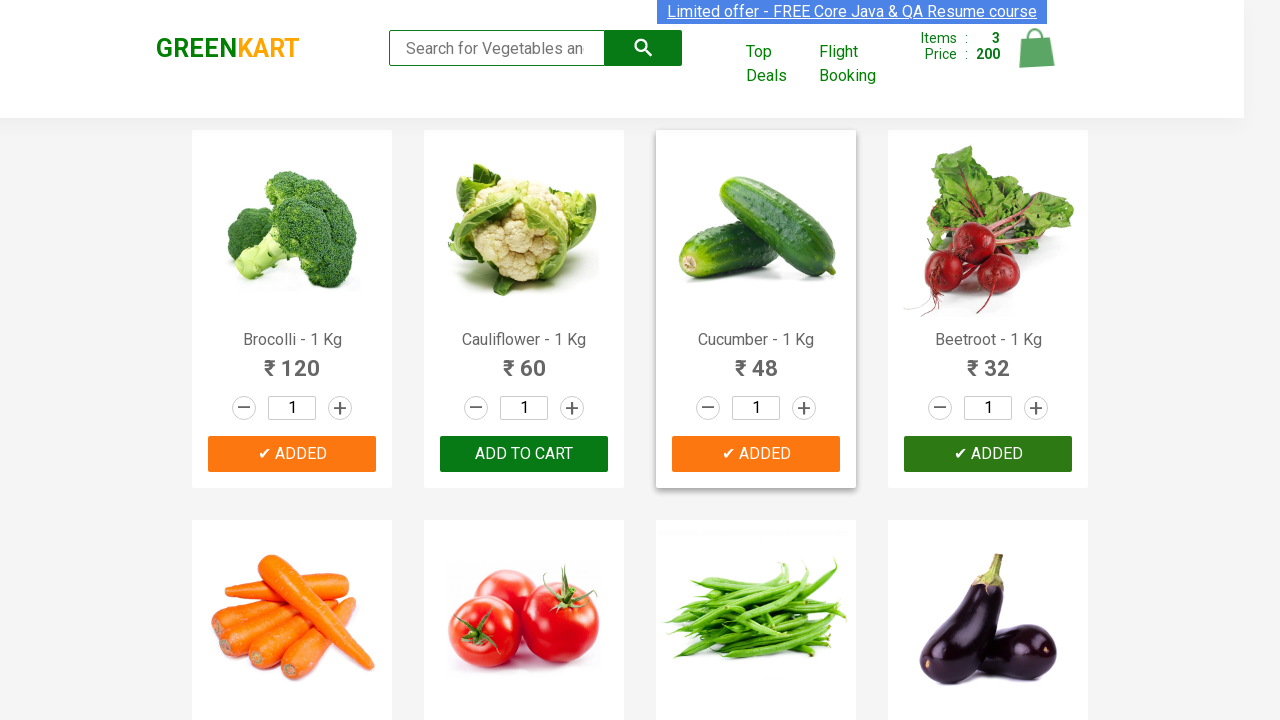

Clicked cart icon to view shopping cart at (1036, 48) on img[alt='Cart']
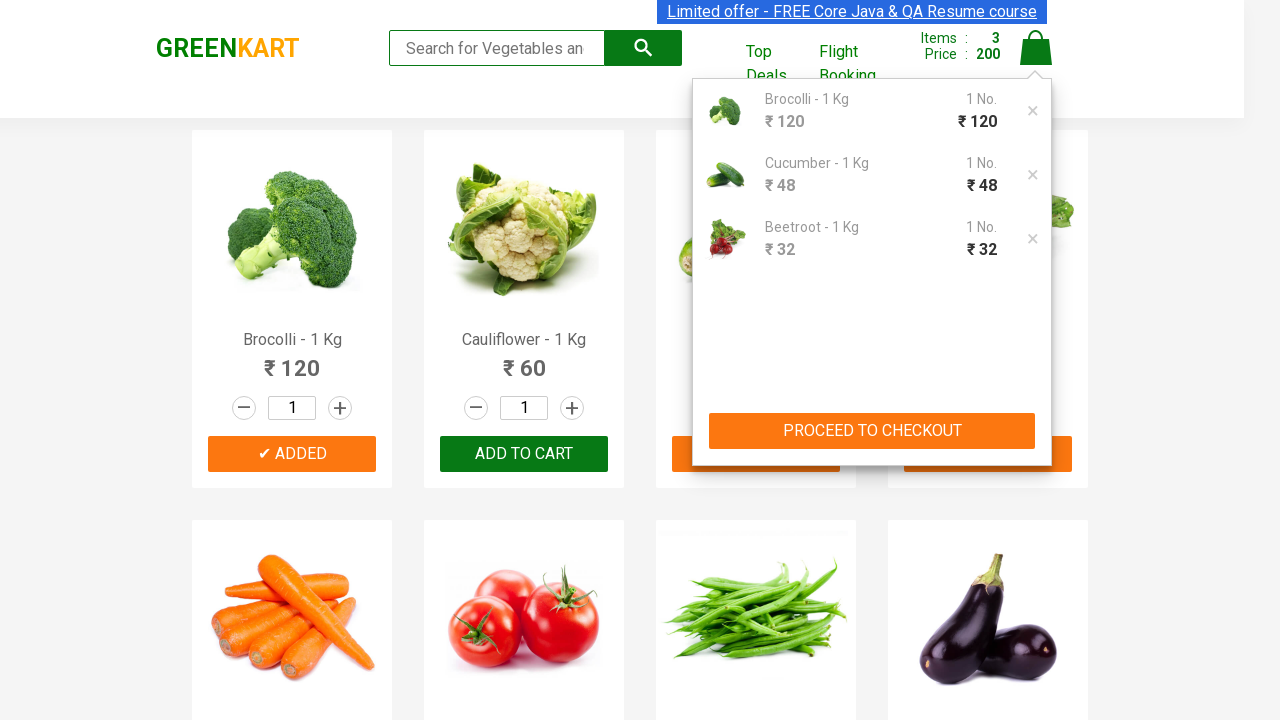

Clicked 'Proceed to Checkout' button at (872, 431) on xpath=//button[contains(text(),'PROCEED TO CHECKOUT')]
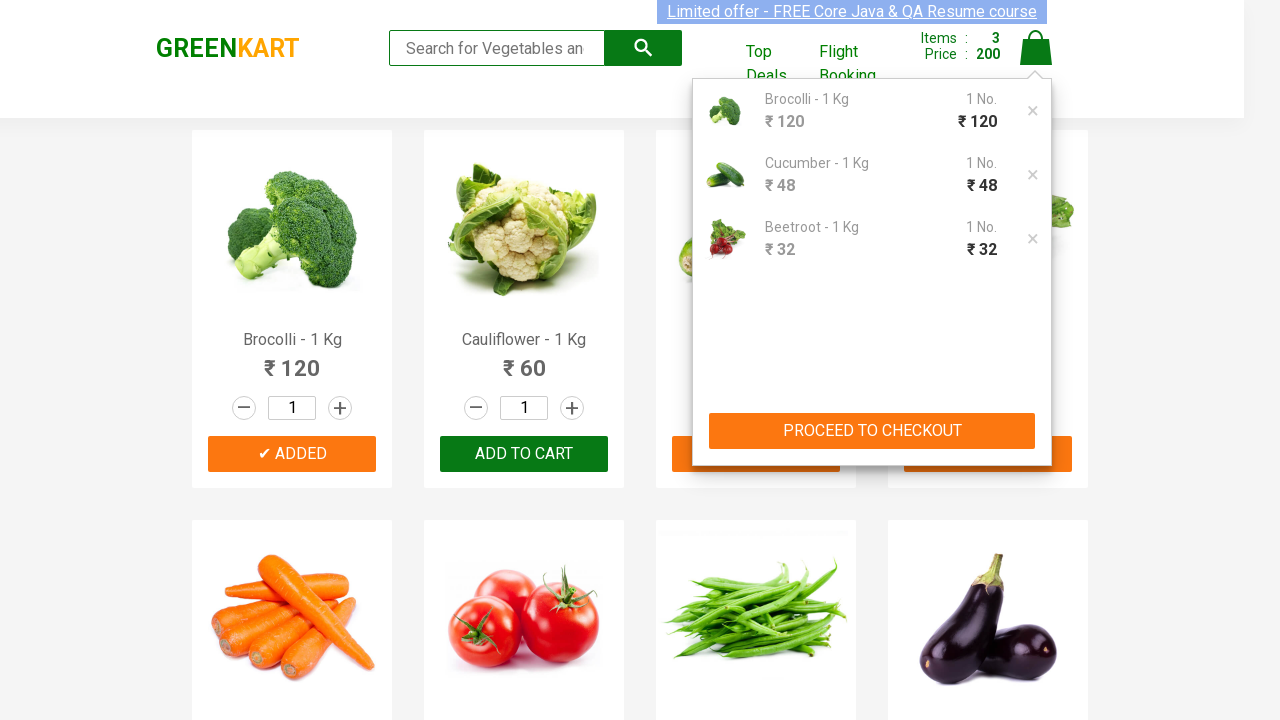

Waited for promo code input field to load
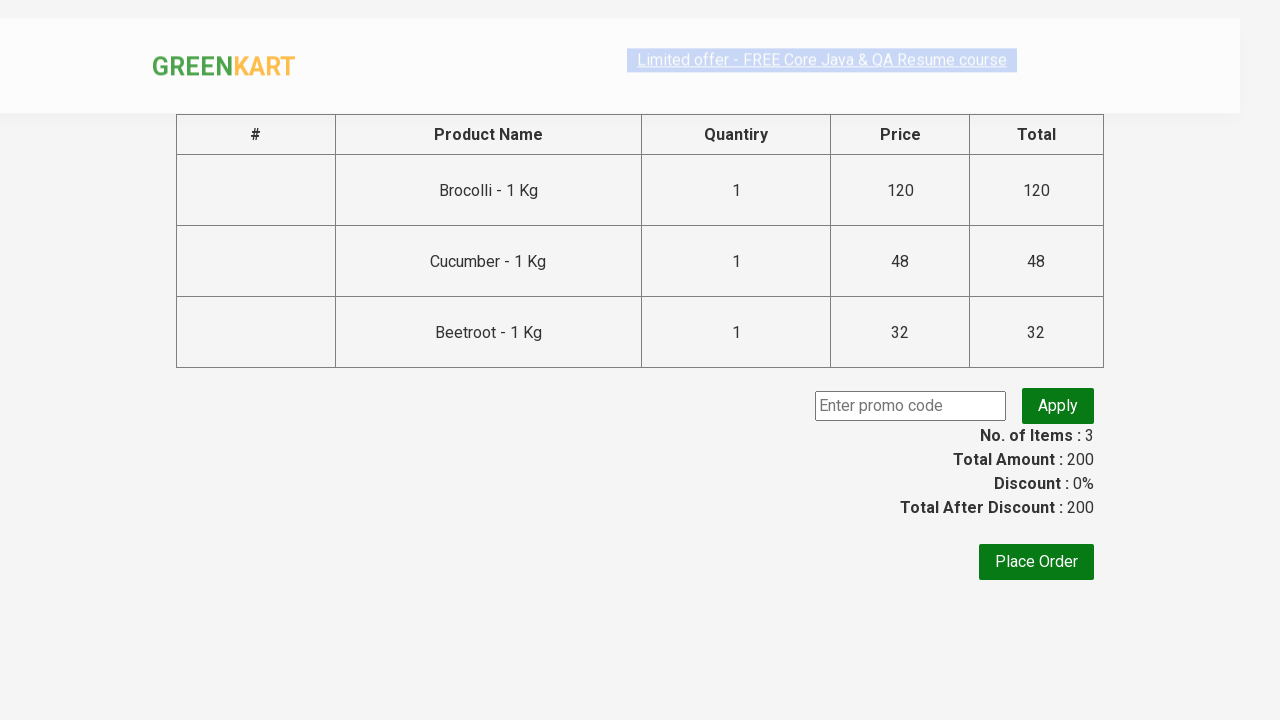

Filled promo code input with 'rahulshettyacademy' on input.promoCode
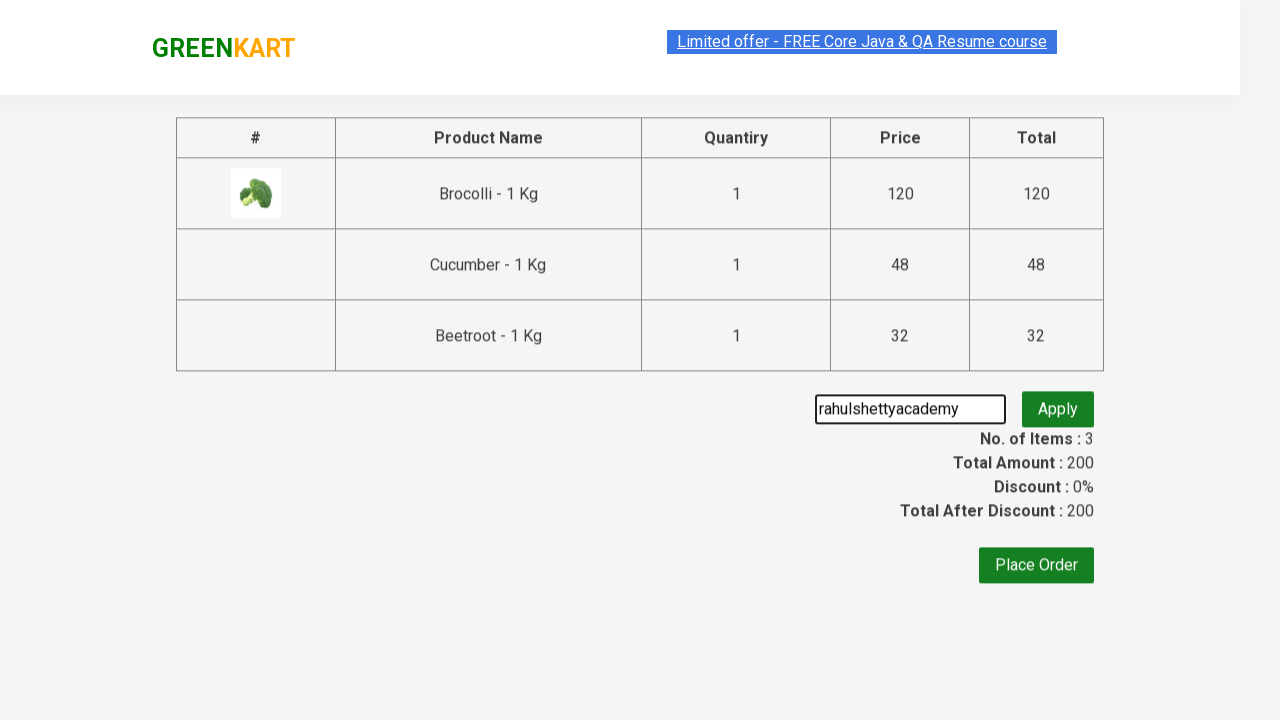

Clicked apply promo button at (1058, 406) on button.promoBtn
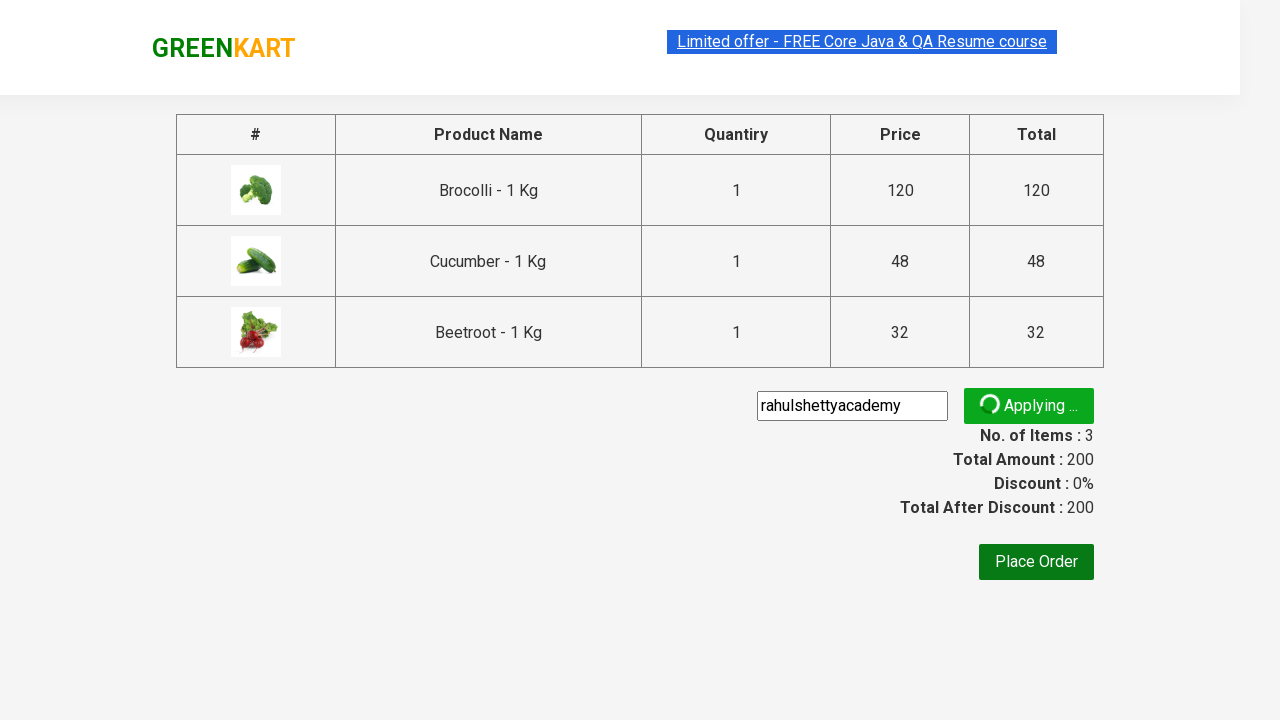

Promo code was successfully applied - promo info message appeared
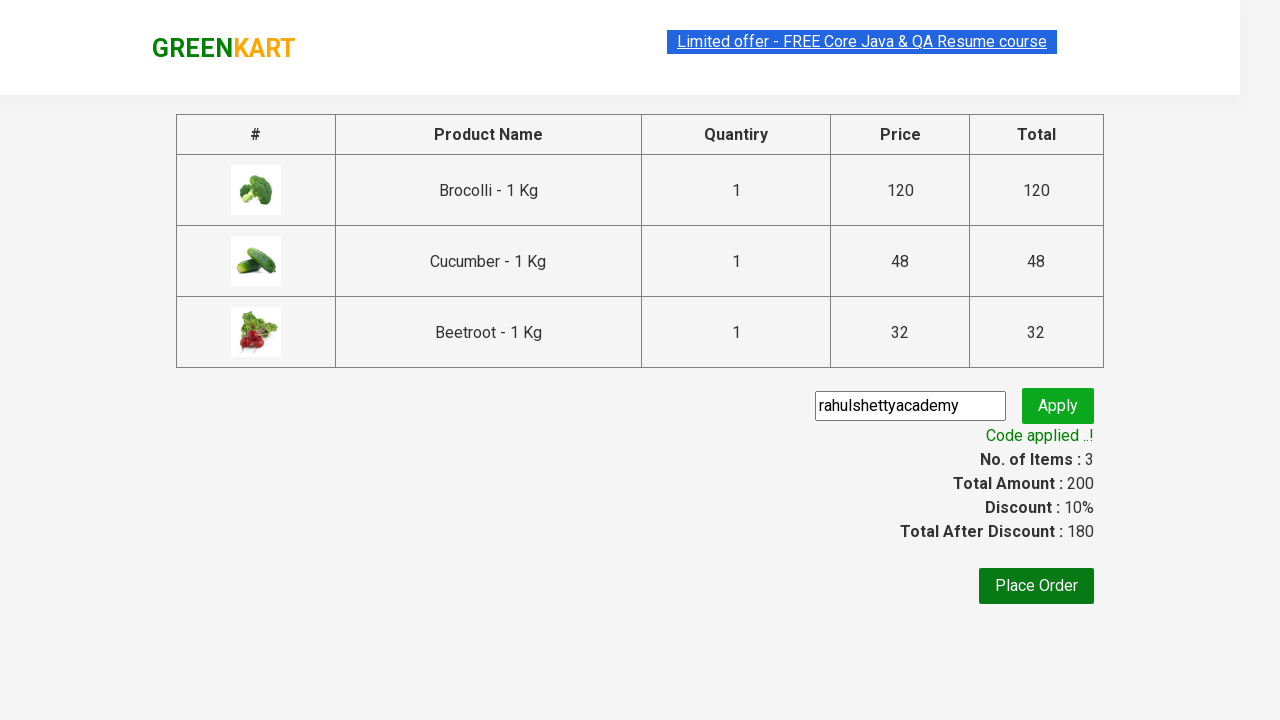

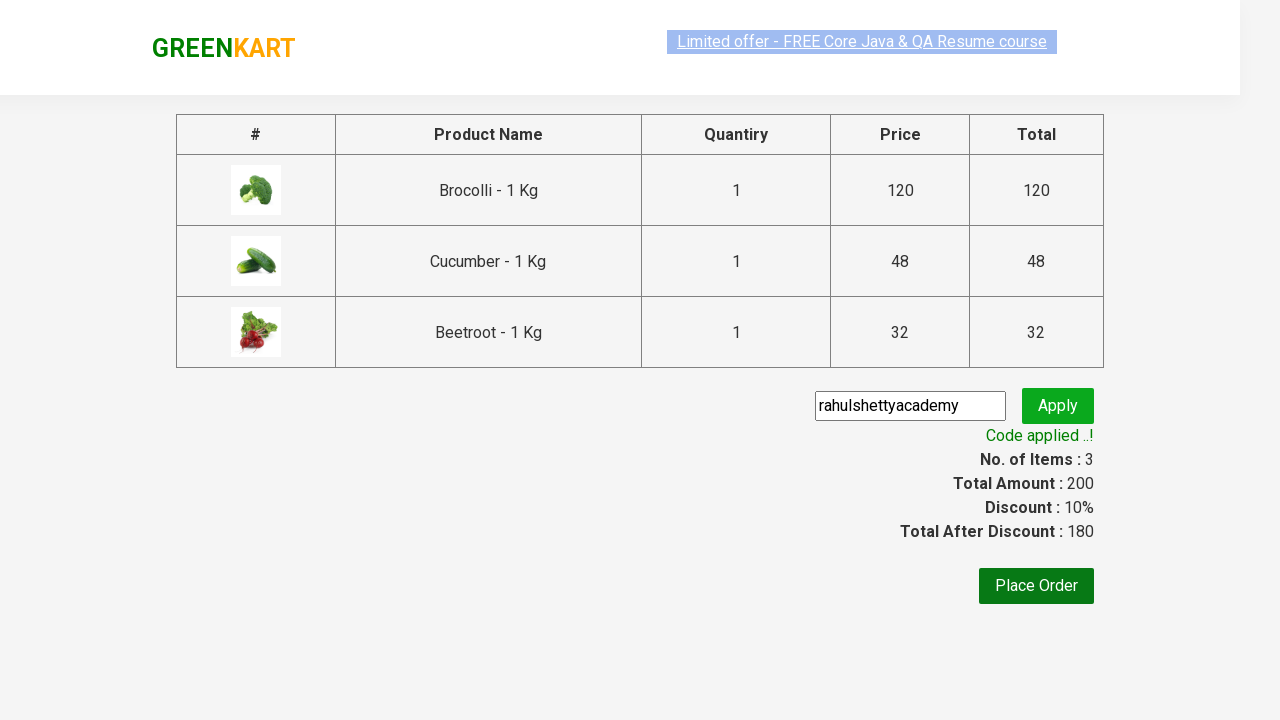